Verifies that social media icons (including Facebook) are displayed on the leaderboard page

Starting URL: https://www.pgatour.com/leaderboard

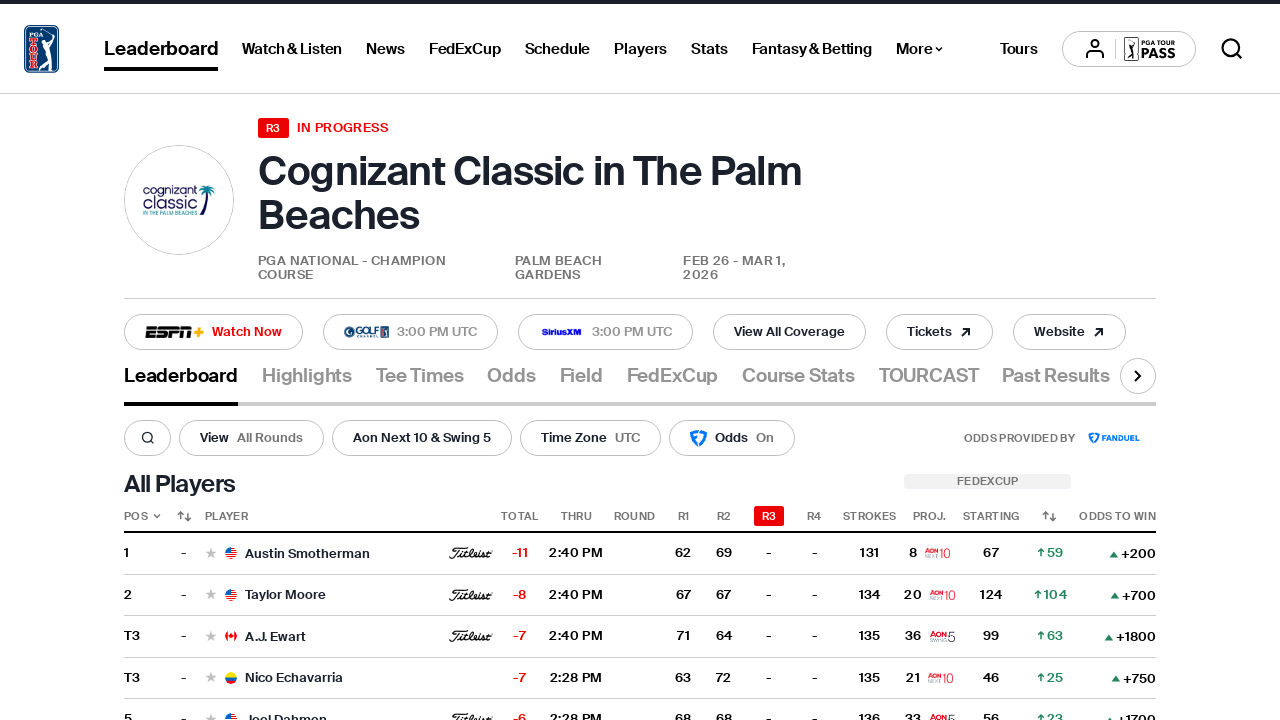

Navigated to PGA Tour leaderboard page
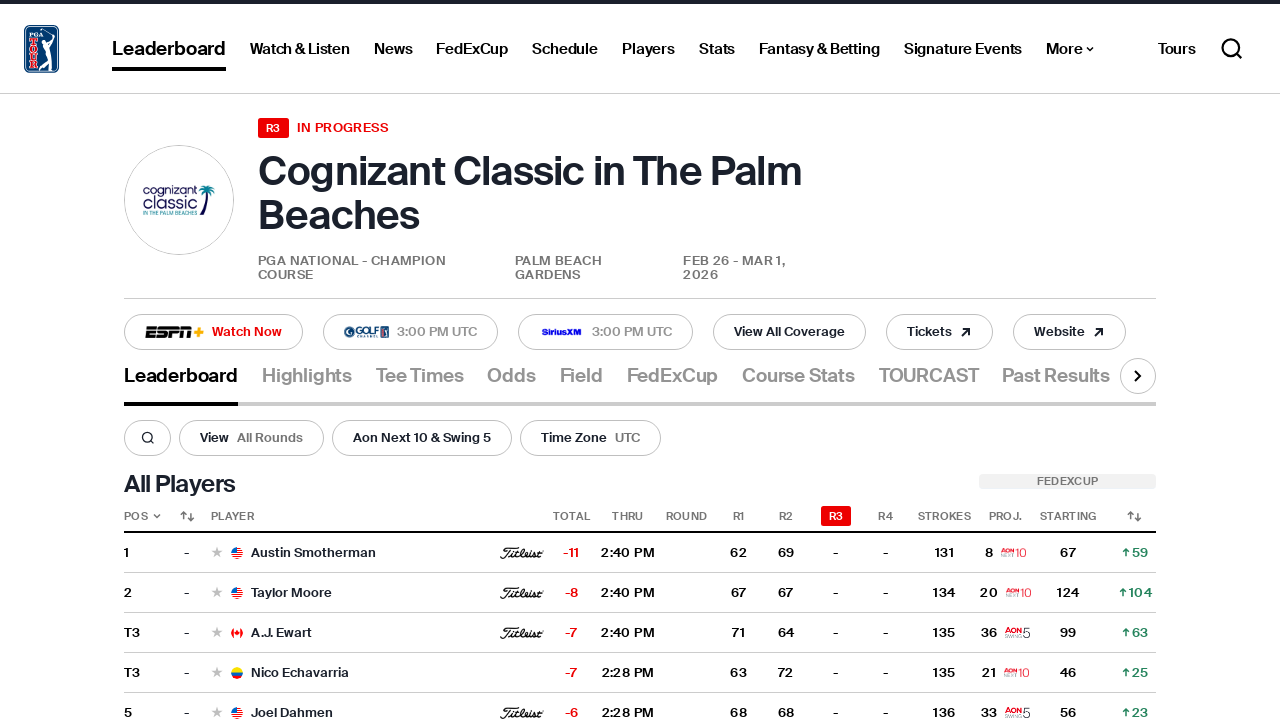

Leaderboard page DOM content loaded
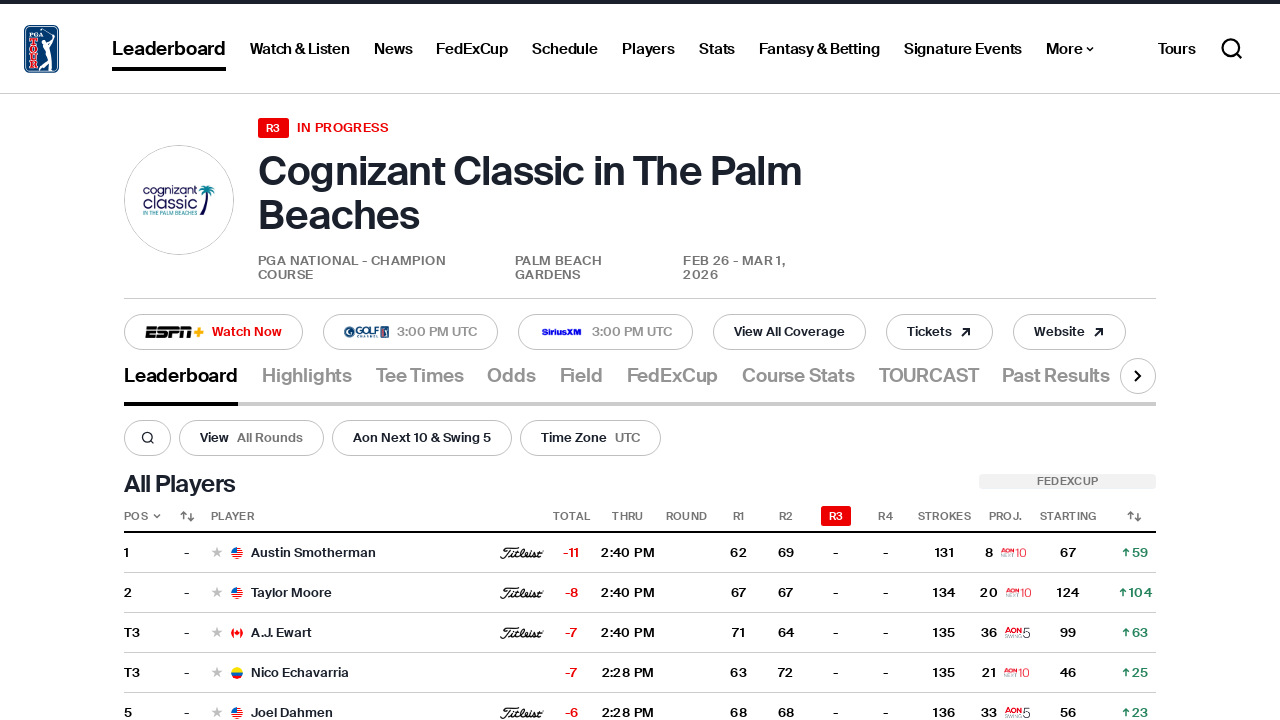

Facebook social icon located and visible on leaderboard page
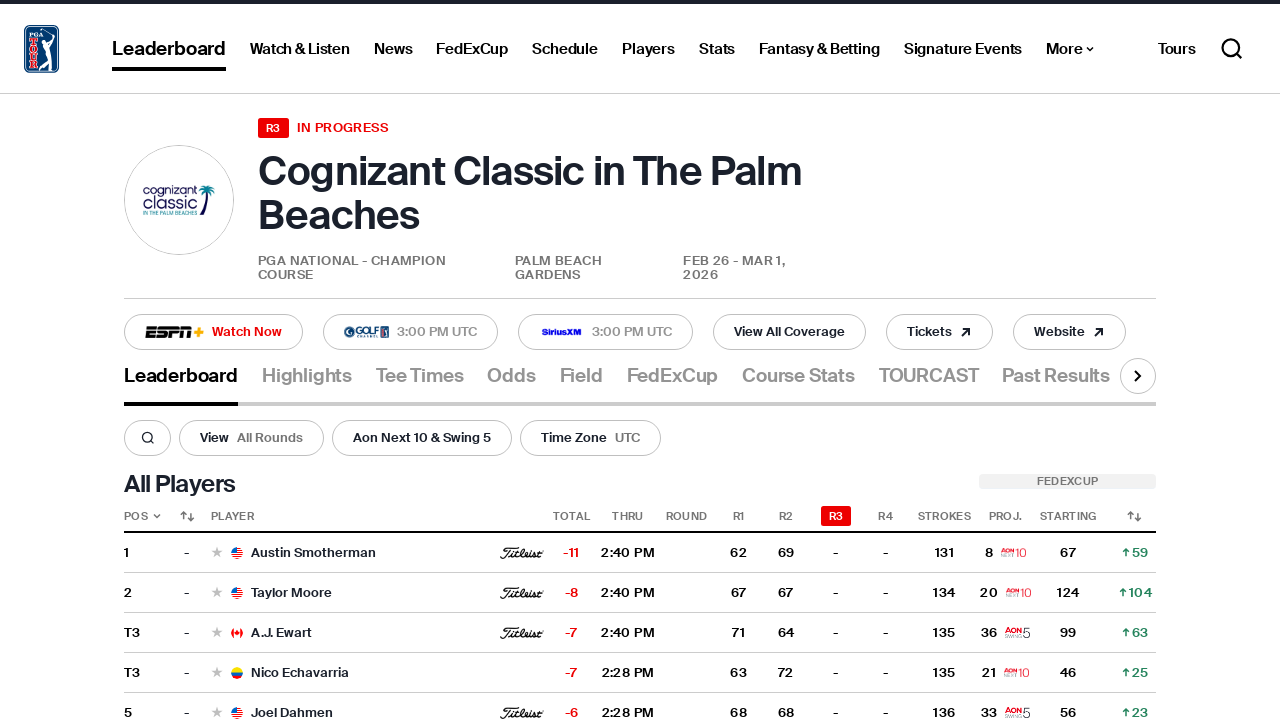

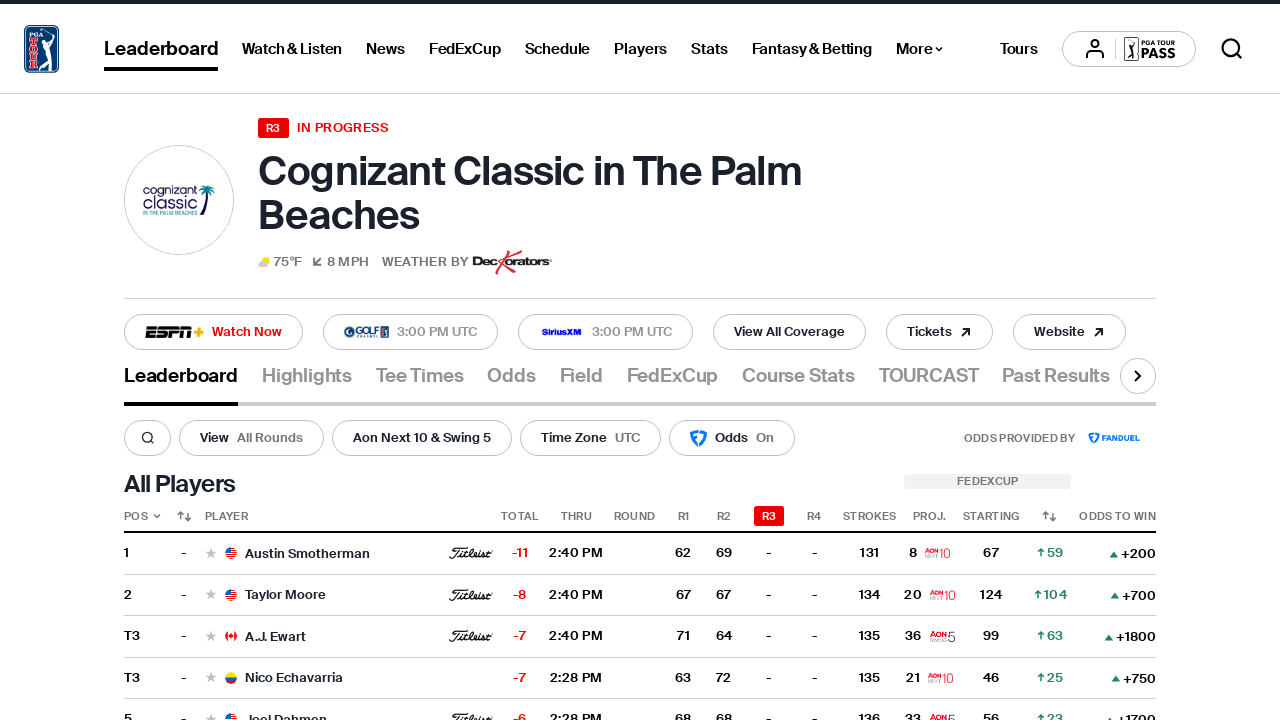